Tests a practice form by entering a first name and selecting a gender radio button on the DemoQA automation practice form.

Starting URL: https://demoqa.com/automation-practice-form

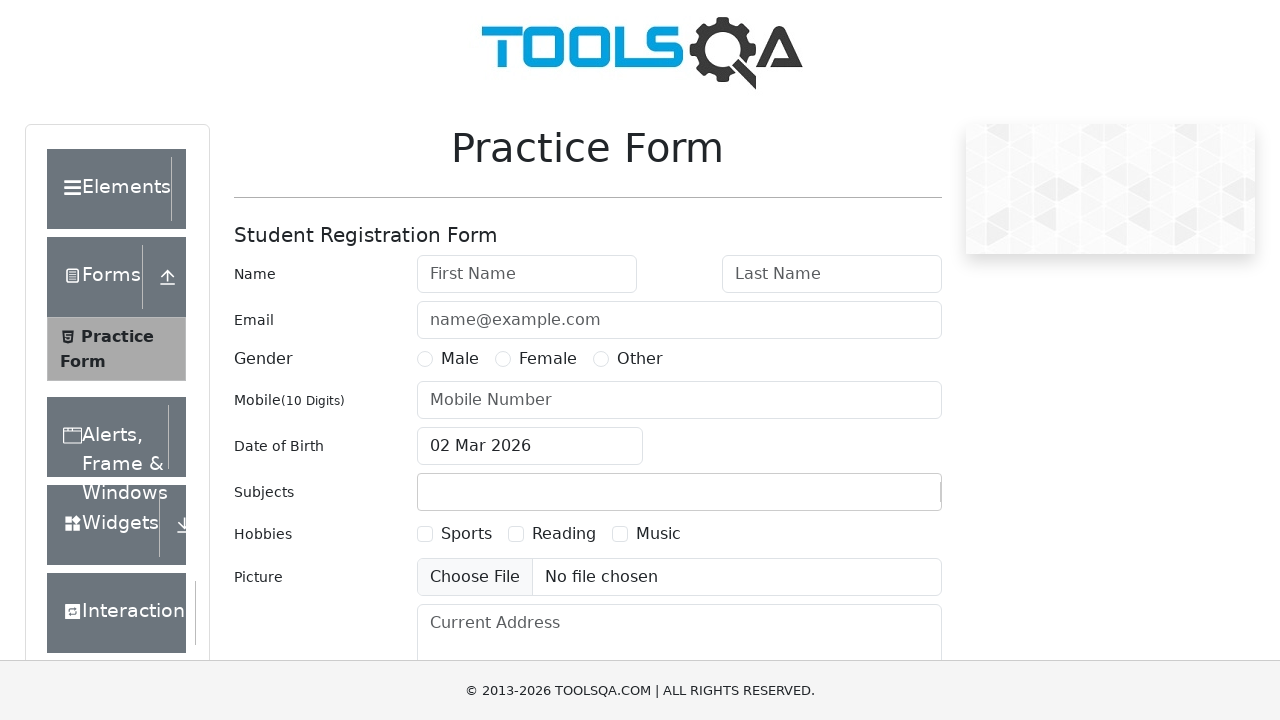

Entered first name 'SARAN' in the first name field on #firstName
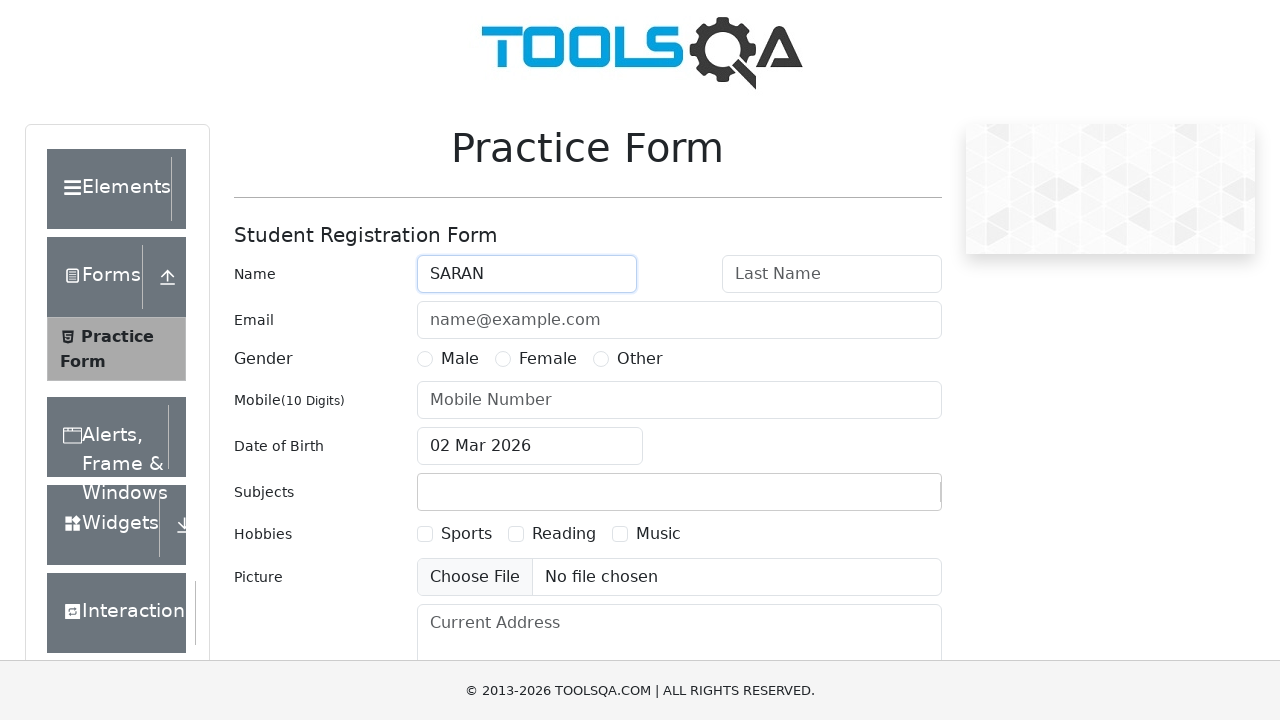

Selected Male gender radio button on the practice form at (425, 359) on input[value='Male']
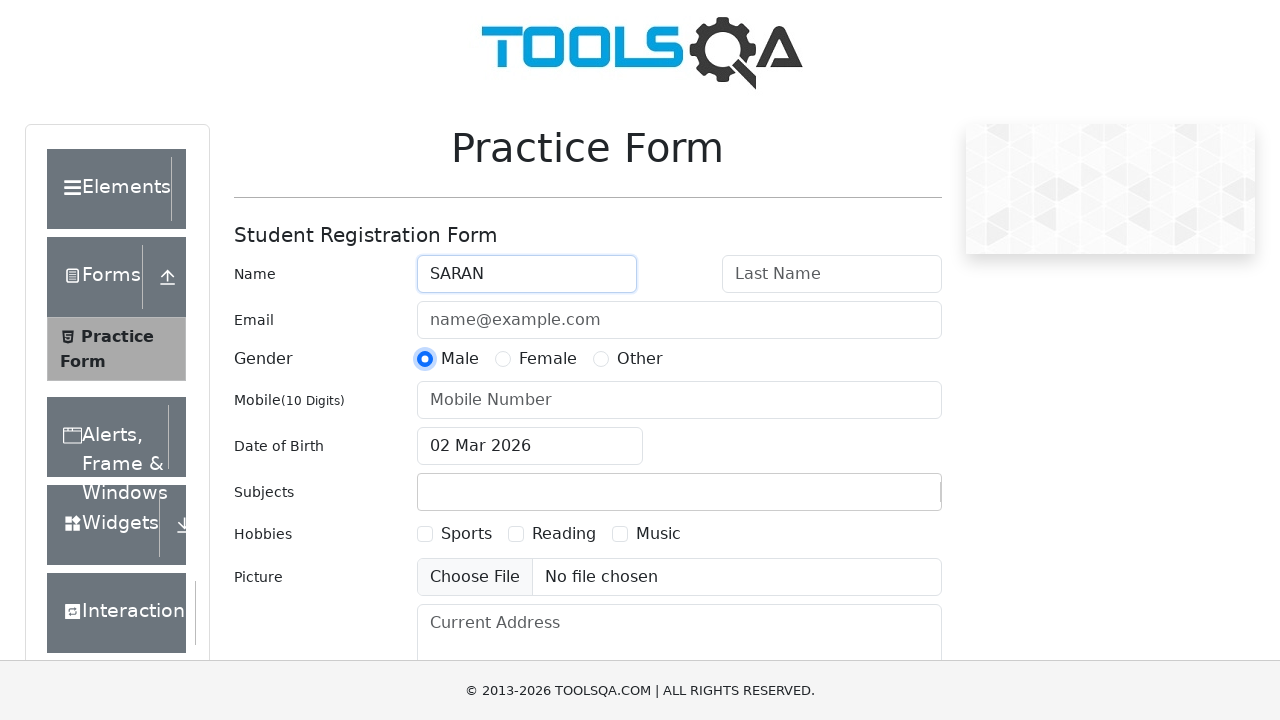

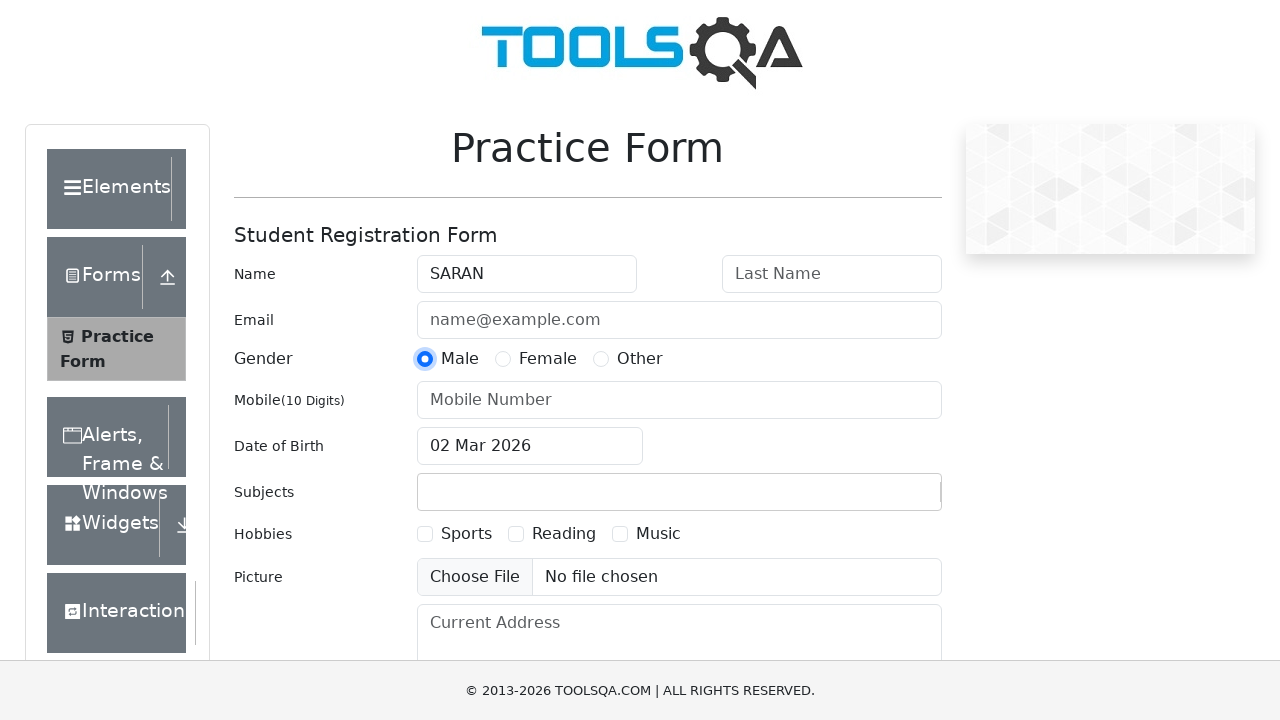